Tests the percent calculator on calculator.net by navigating to Math Calculators, then Percent Calculators, entering values 15 and 85, and verifying the calculation result.

Starting URL: http://www.calculator.net/

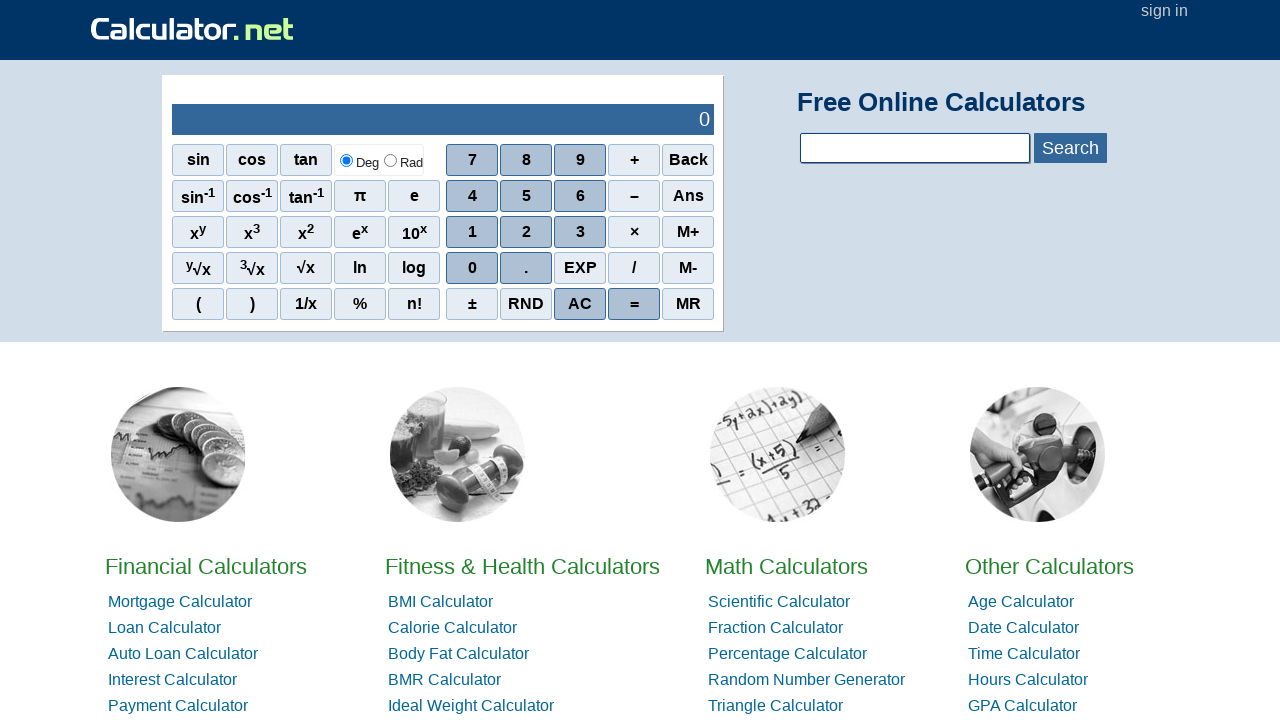

Navigated to calculator.net homepage
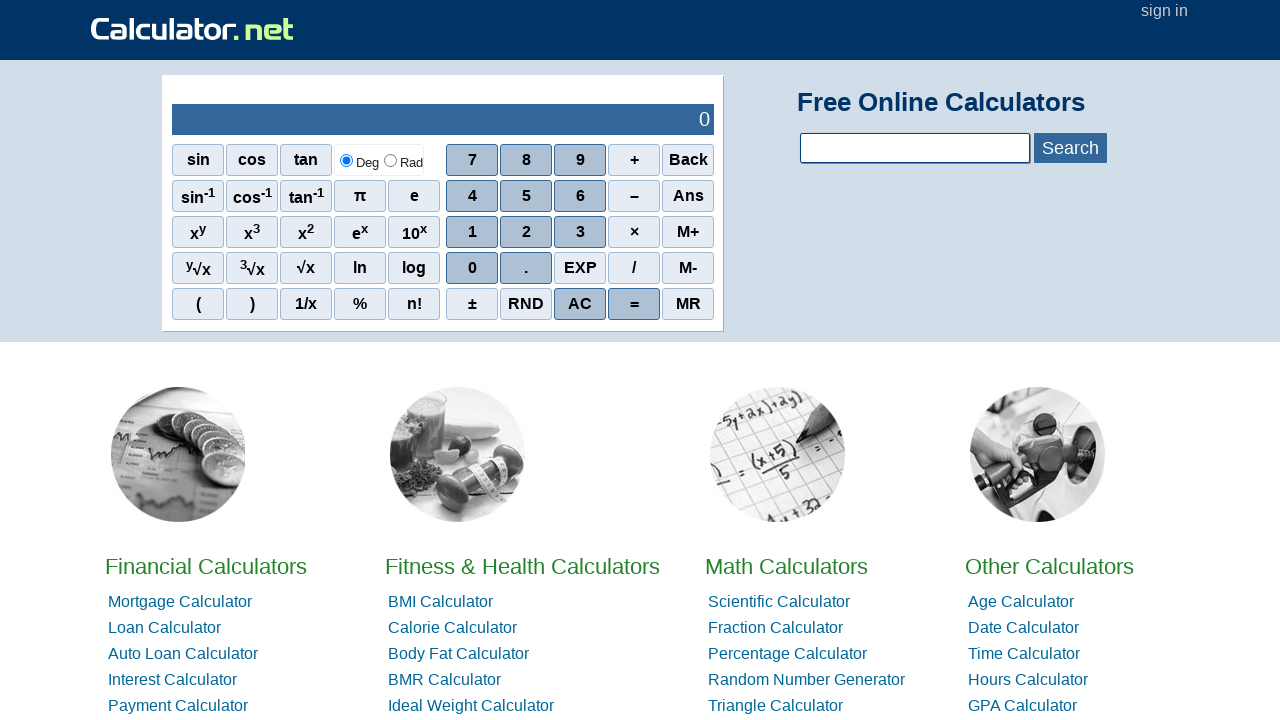

Clicked on Math Calculators at (786, 566) on xpath=//*[@id='homelistwrap']/div[3]/div[2]/a
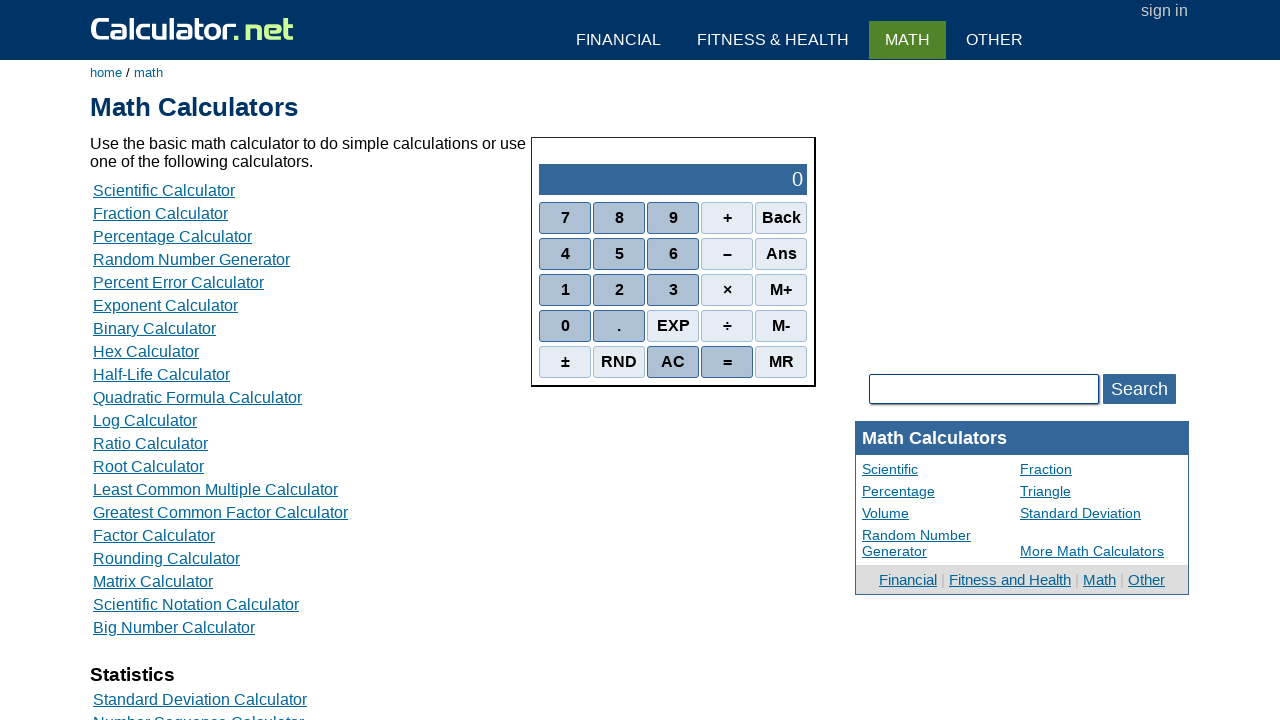

Clicked on Percent Calculators at (172, 236) on xpath=//*[@id='content']/table[2]/tbody/tr/td/div[3]/a
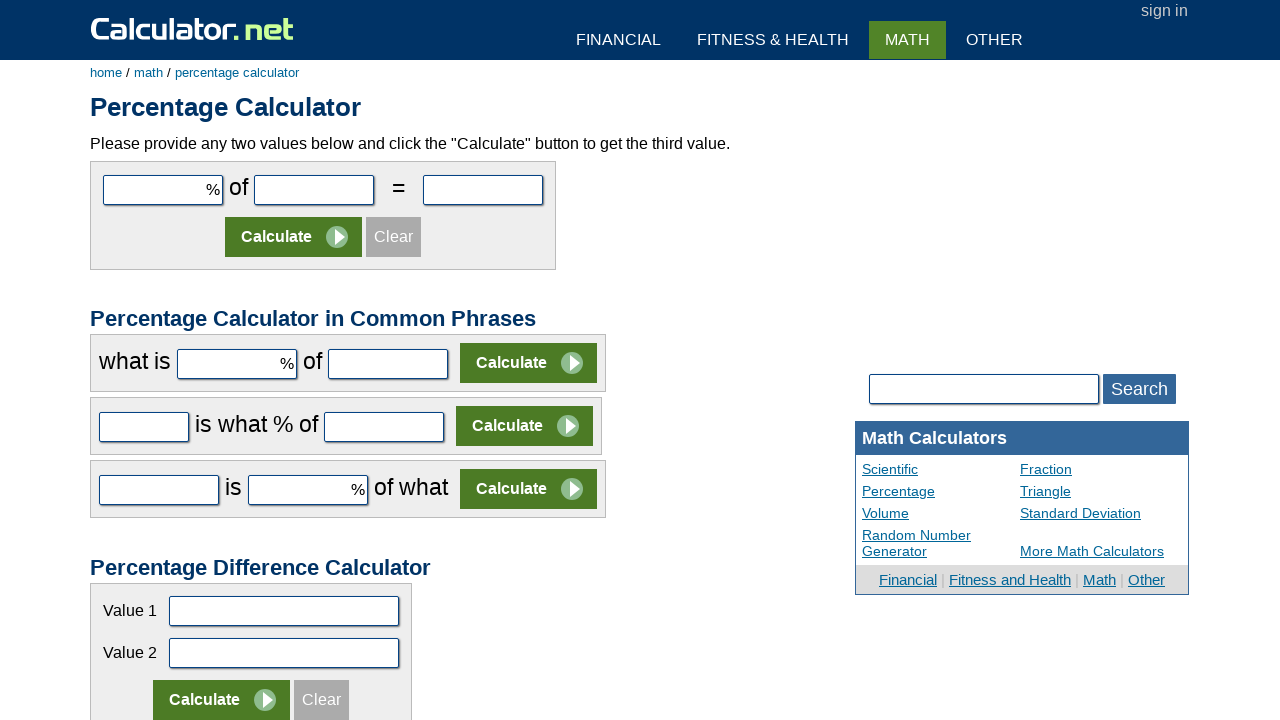

Entered value 15 in the first number field on #cpar1
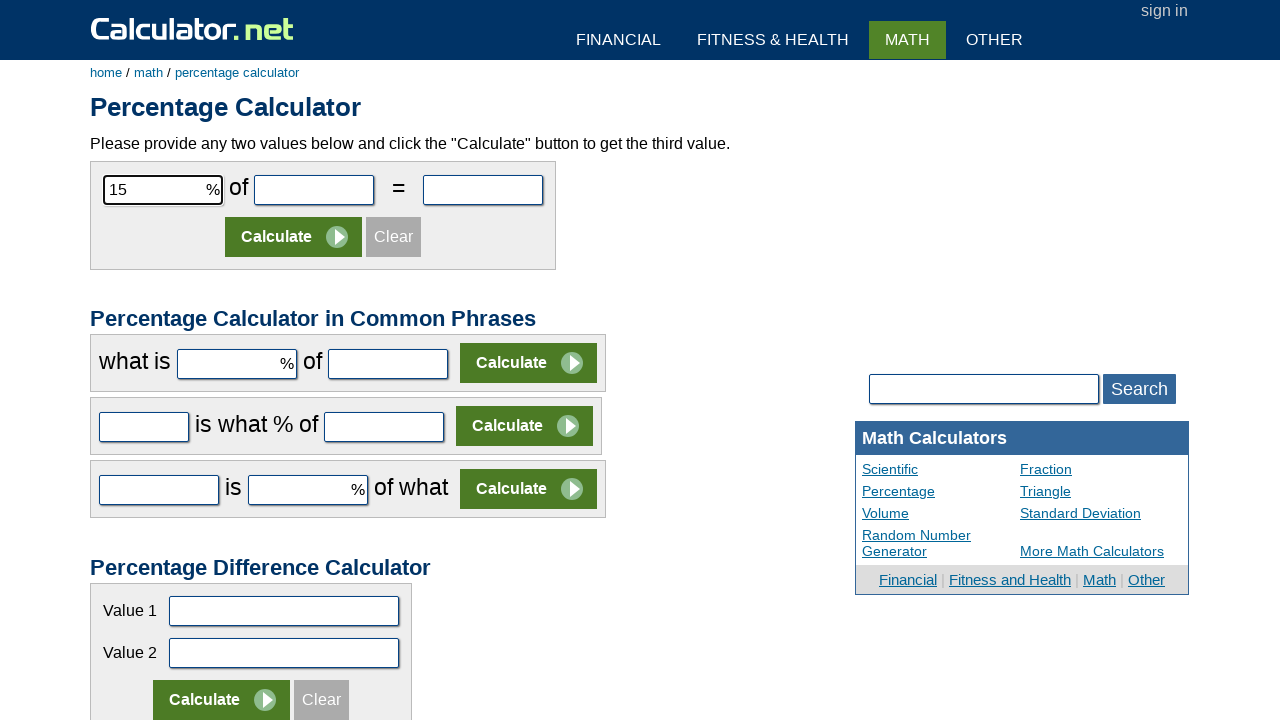

Entered value 85 in the second number field on #cpar2
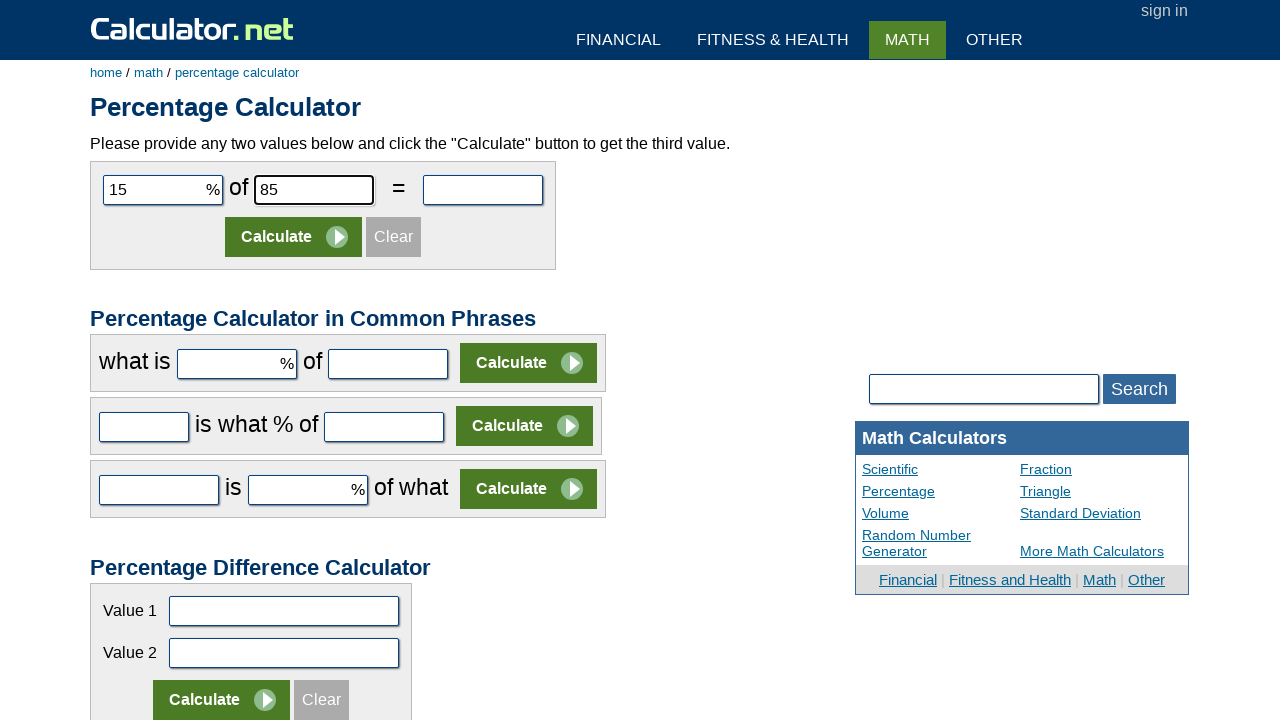

Clicked Calculate button at (294, 237) on xpath=//*[@id='content']/form[1]/table/tbody/tr[2]/td/input[2]
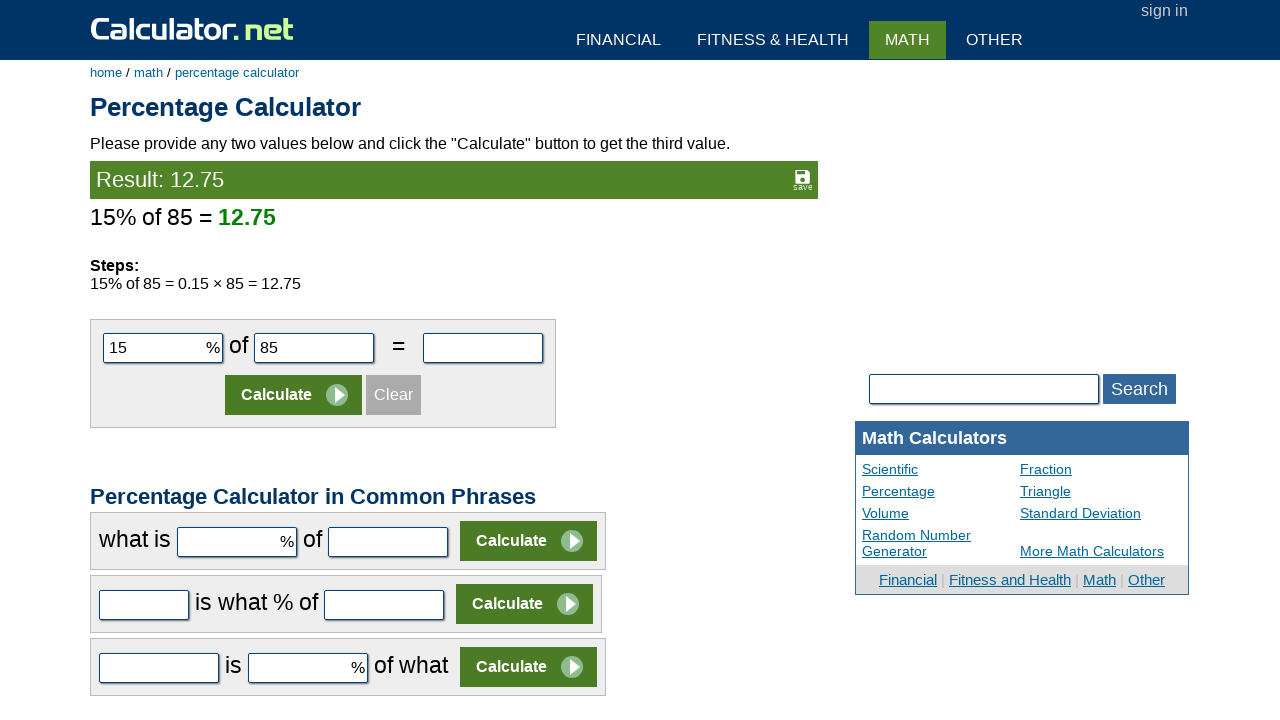

Calculation result appeared
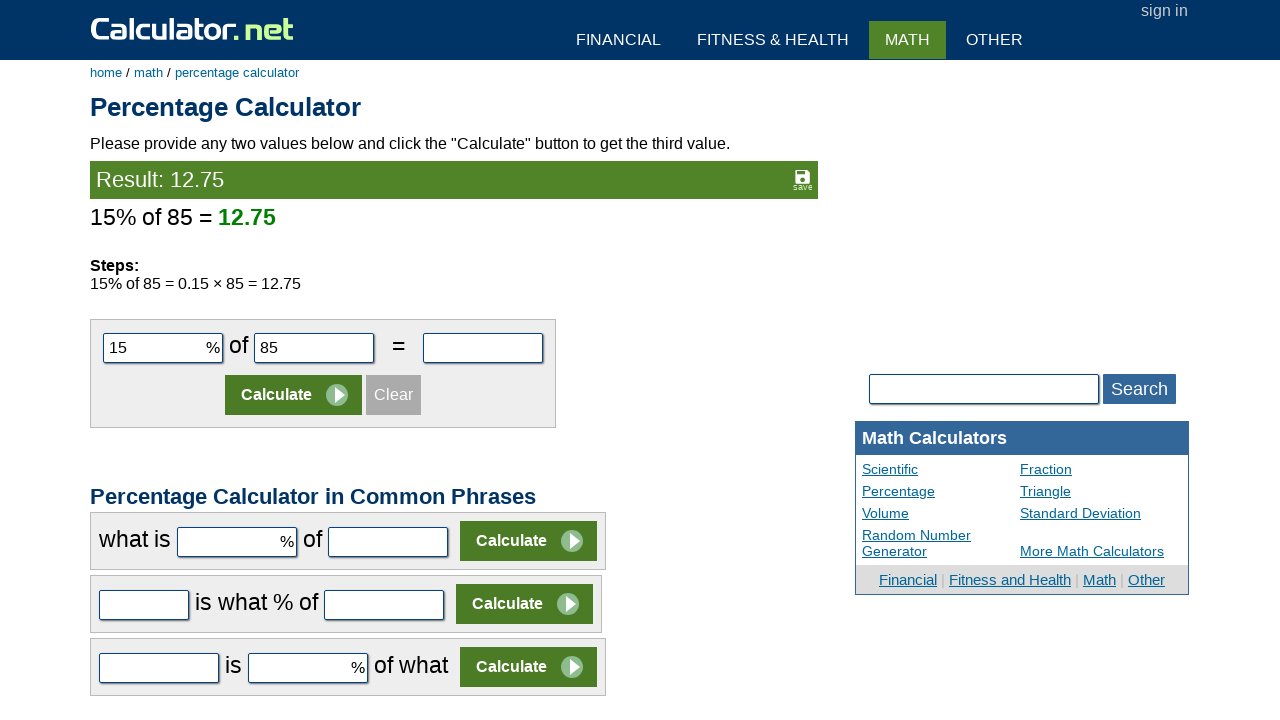

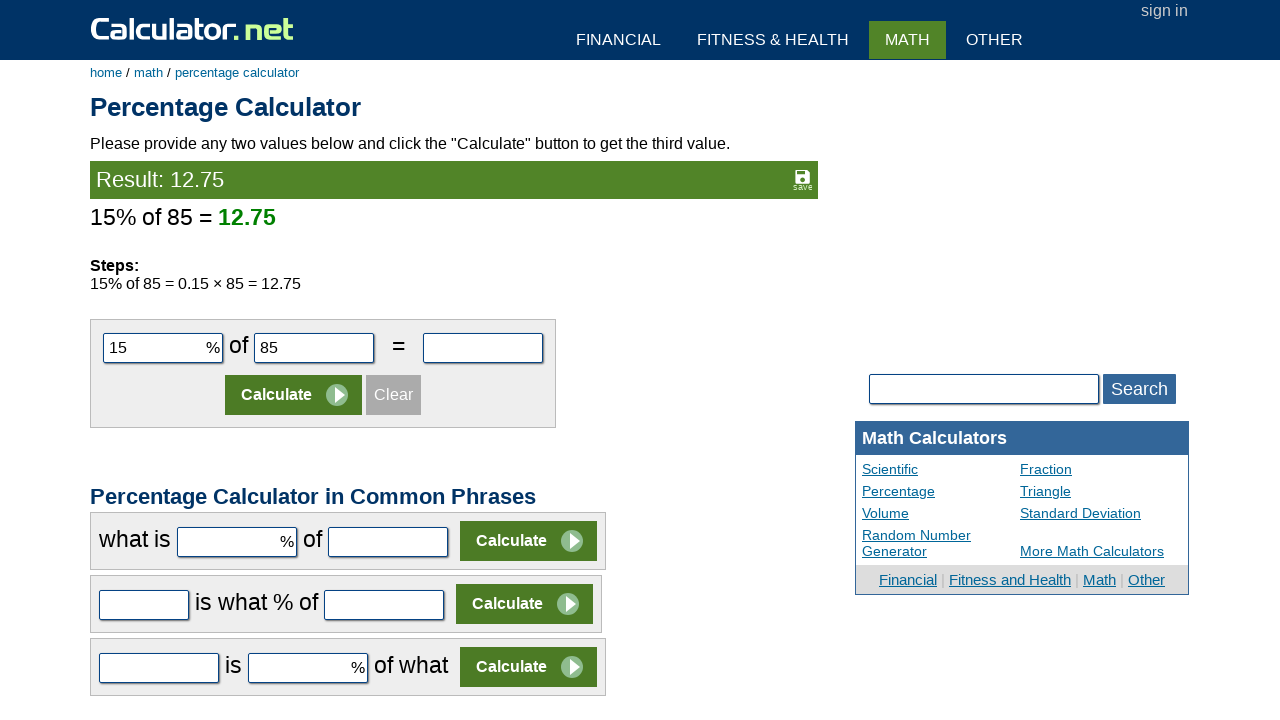